Tests a simple form by filling in first name, last name, city, and country fields, then submitting the form

Starting URL: http://suninjuly.github.io/simple_form_find_task.html

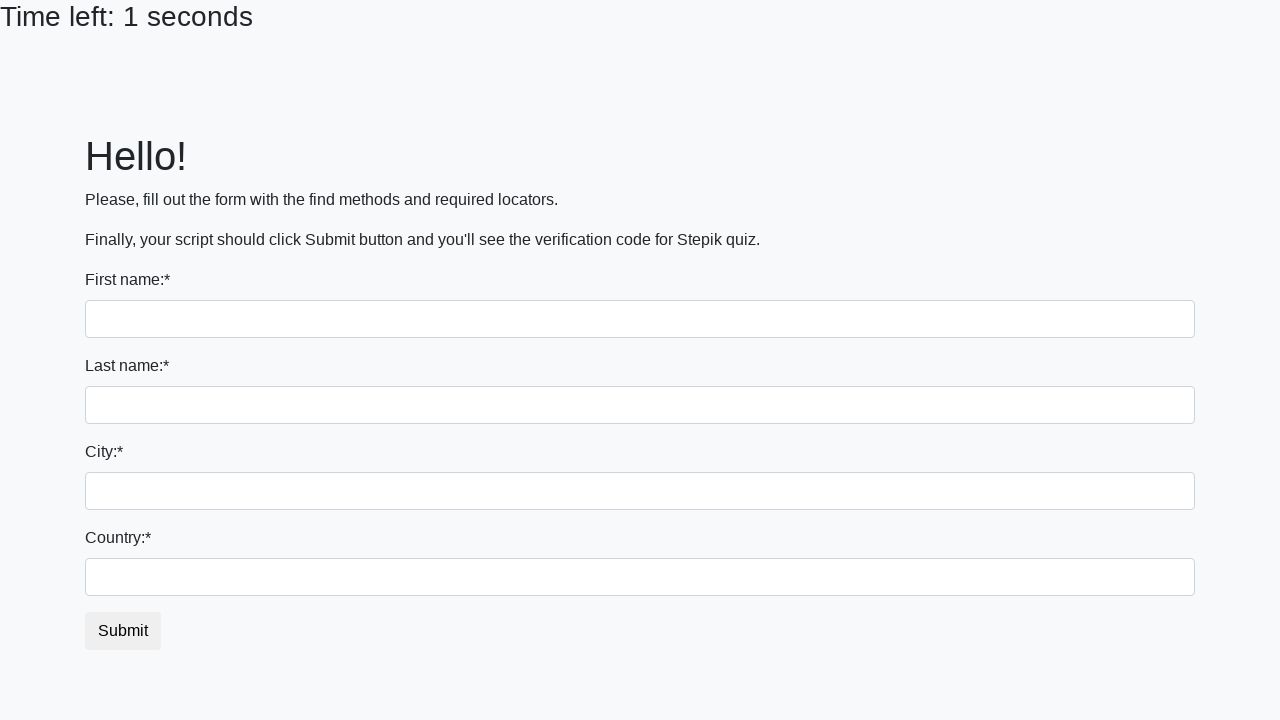

Filled first name field with 'Ivan' on div input
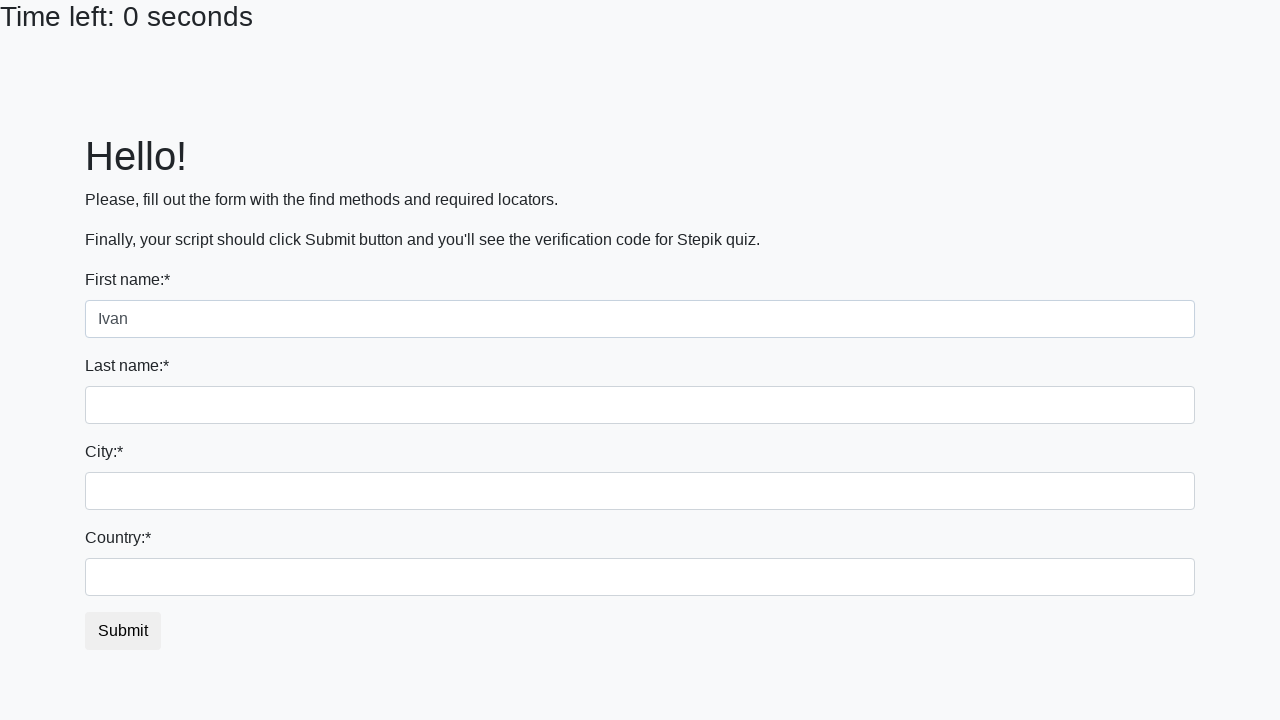

Filled last name field with 'Petrov' on input[name='last_name']
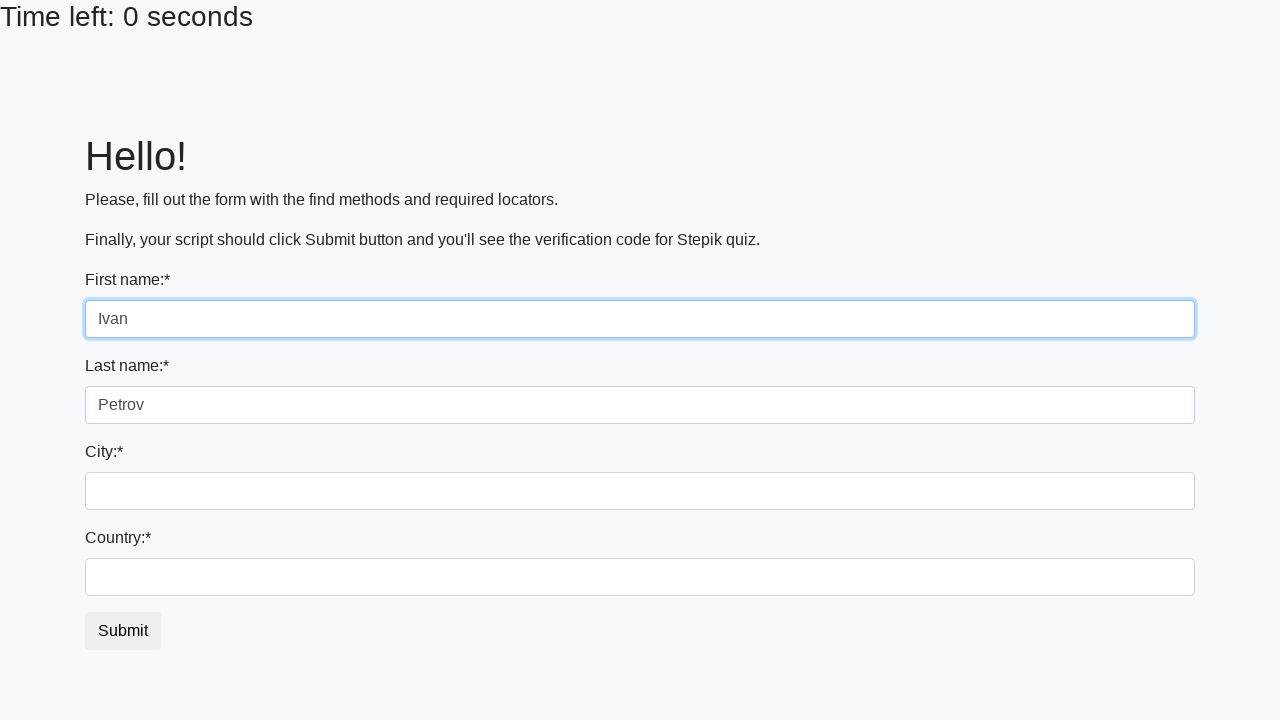

Filled city field with 'Smolensk' on .form-control.city
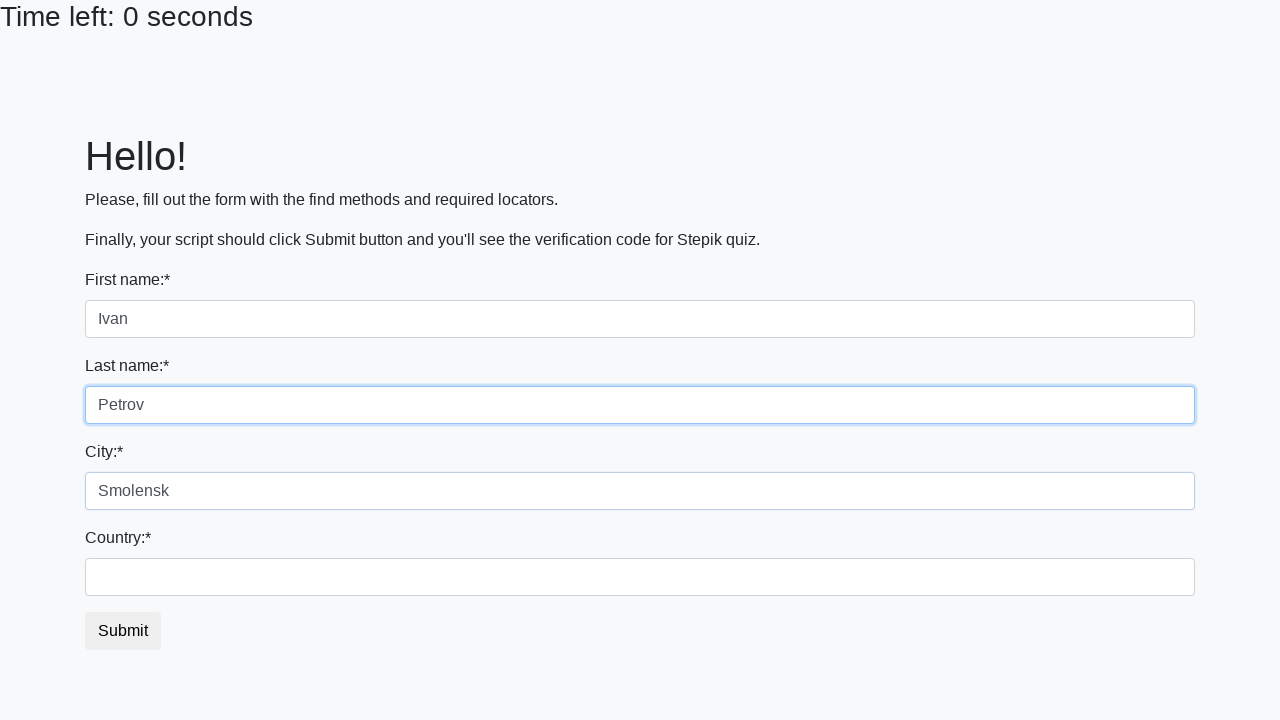

Filled country field with 'Russia' on #country
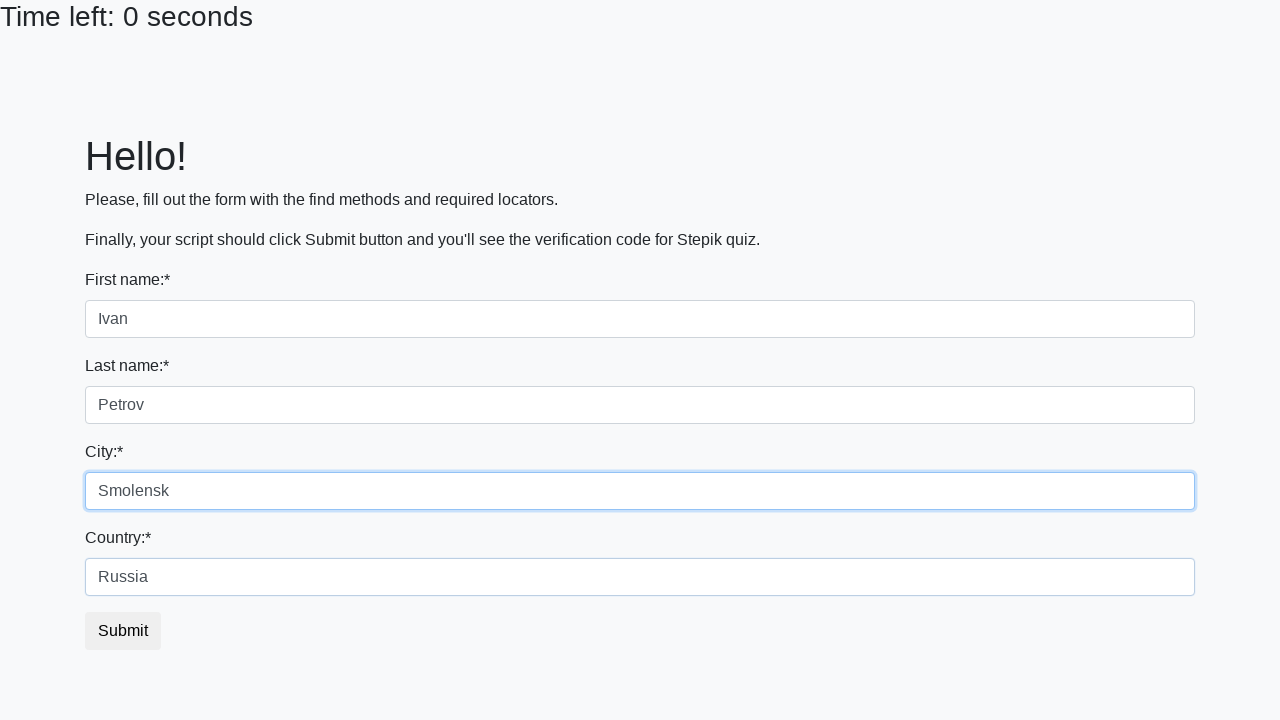

Clicked submit button to submit the form at (123, 631) on button.btn
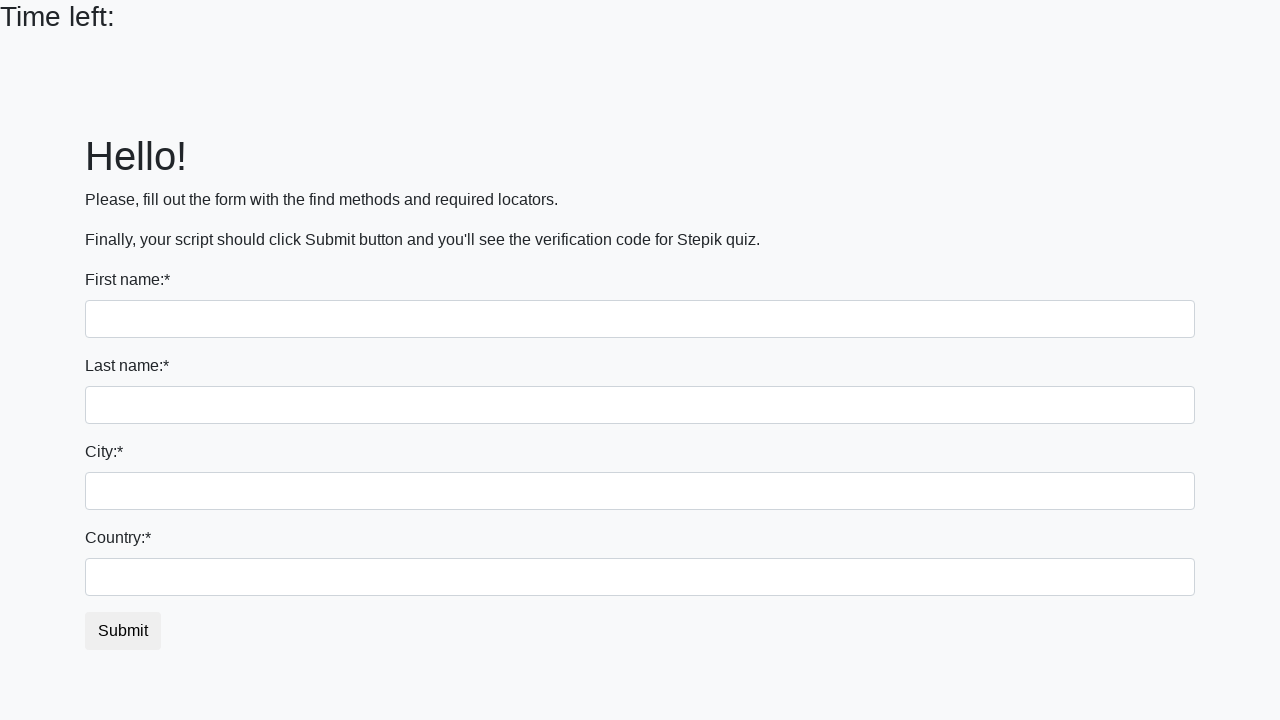

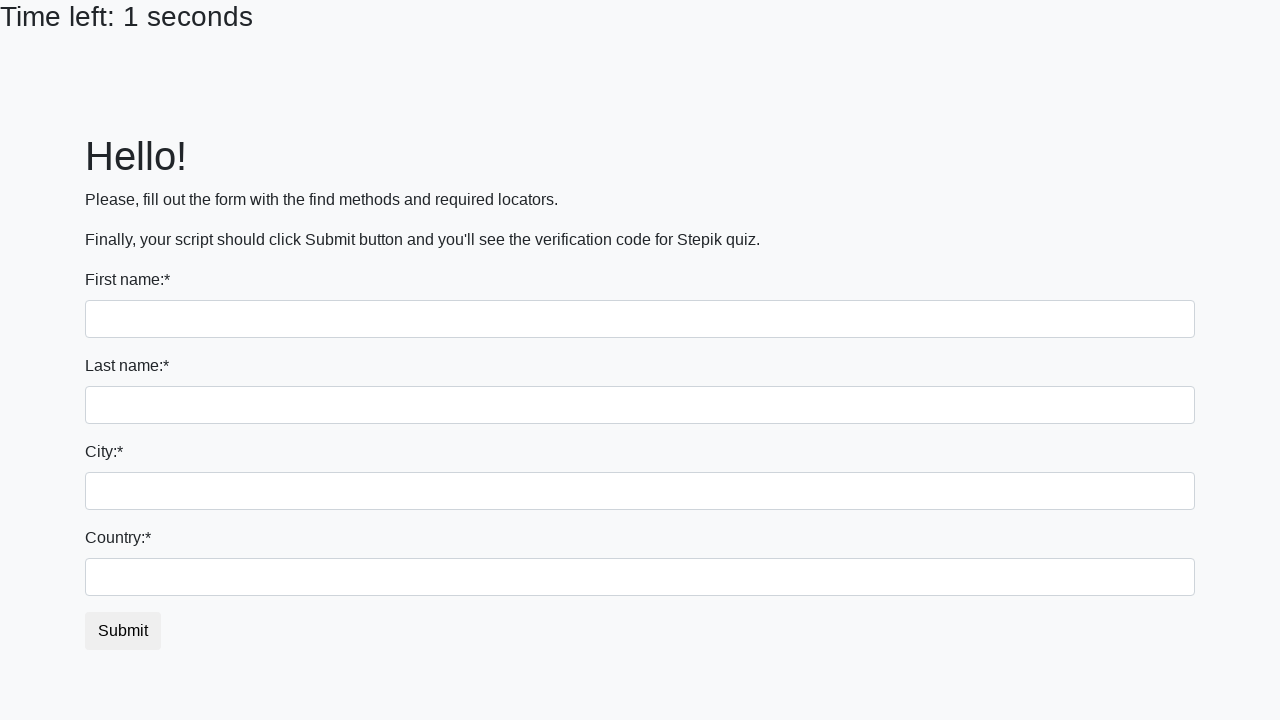